Selects the male gender radio button on a registration form and verifies it is selected

Starting URL: http://demo.automationtesting.in/Register.html

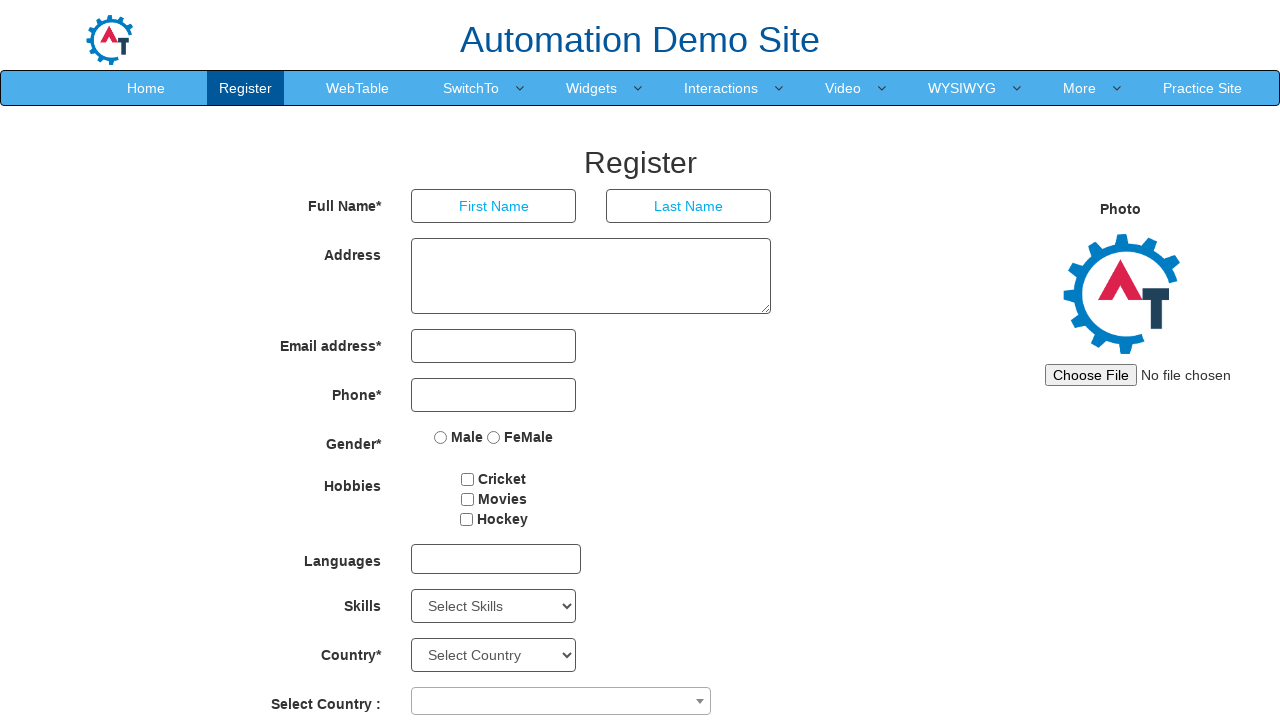

Navigated to registration form page
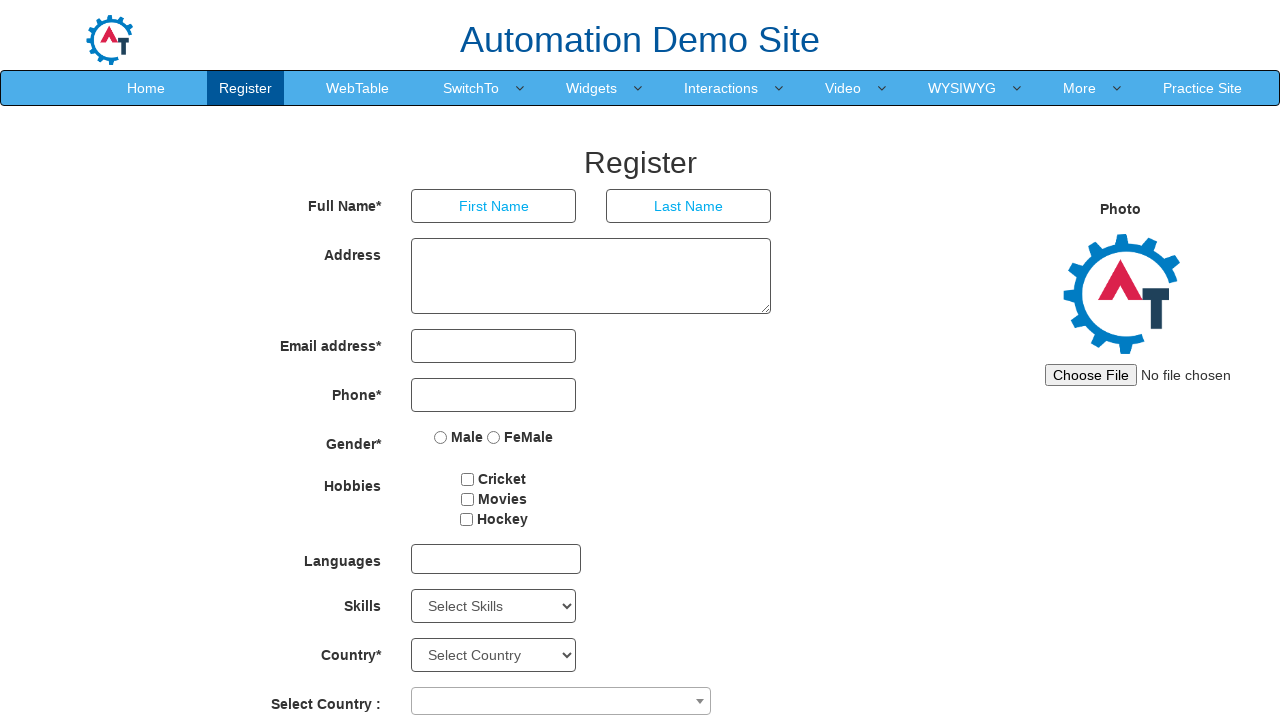

Clicked male gender radio button at (441, 437) on xpath=//input[@value='Male']
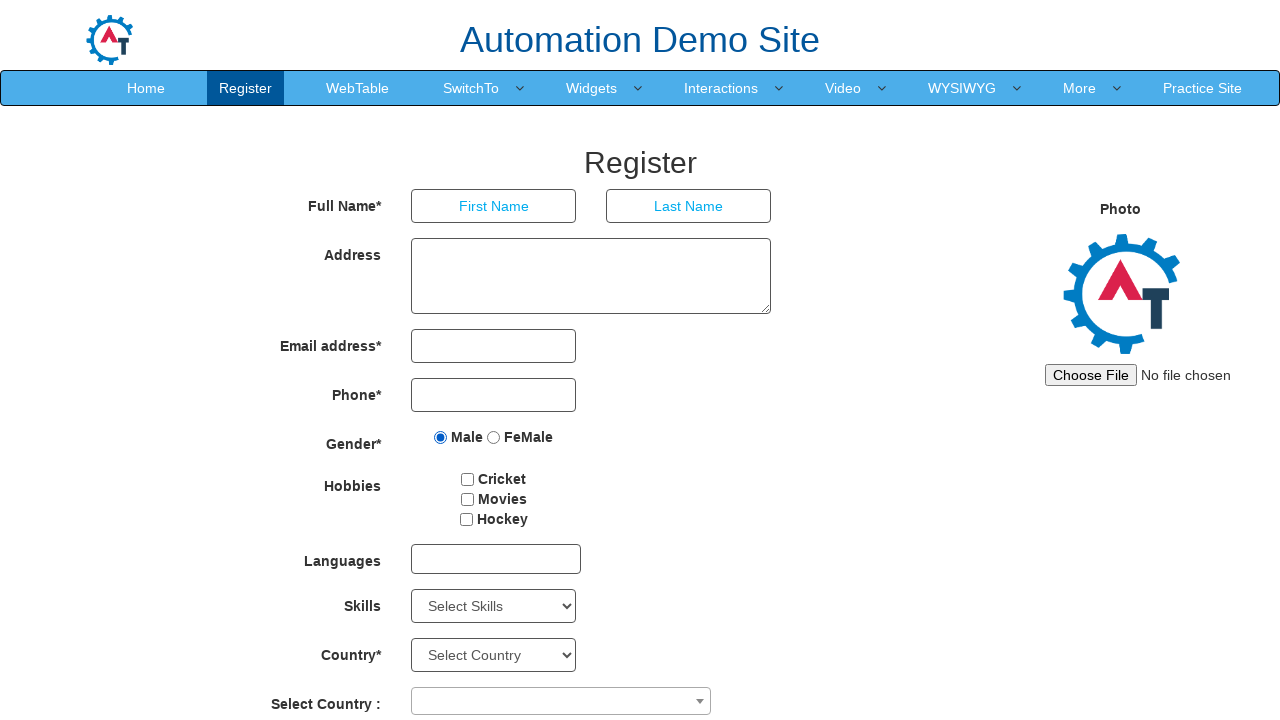

Verified male gender radio button is selected
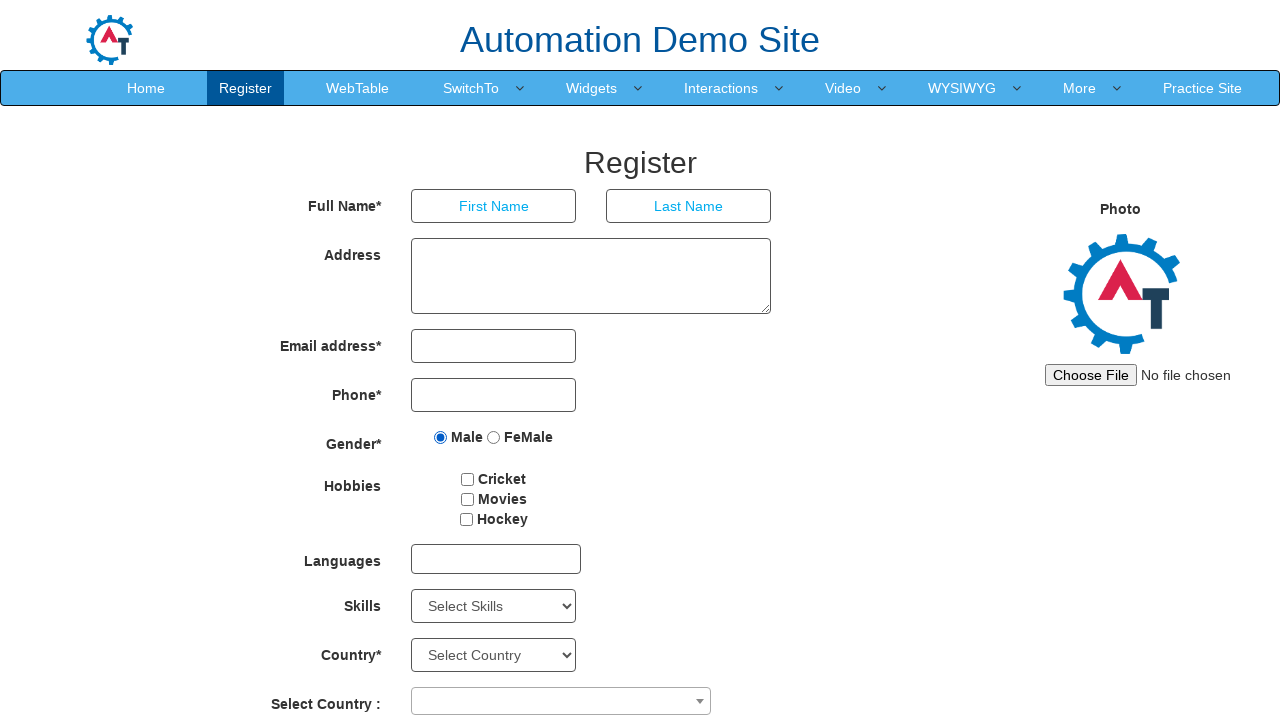

Printed confirmation that gender male is selected
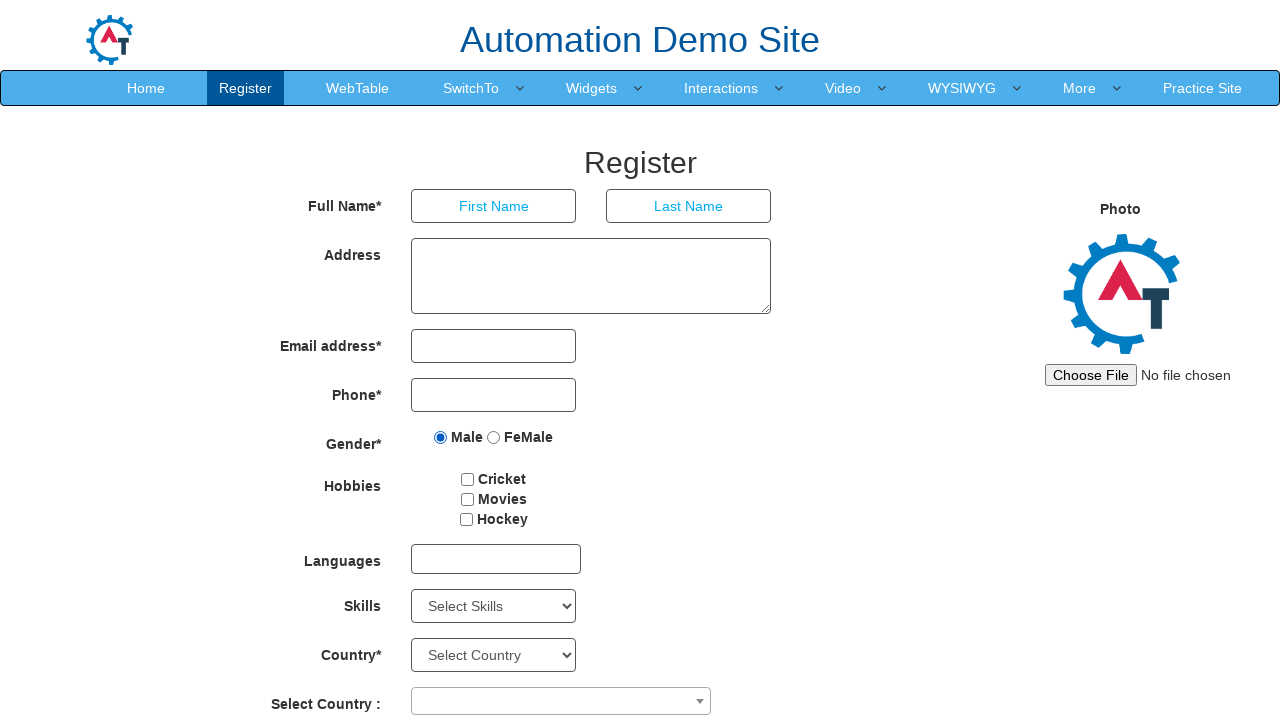

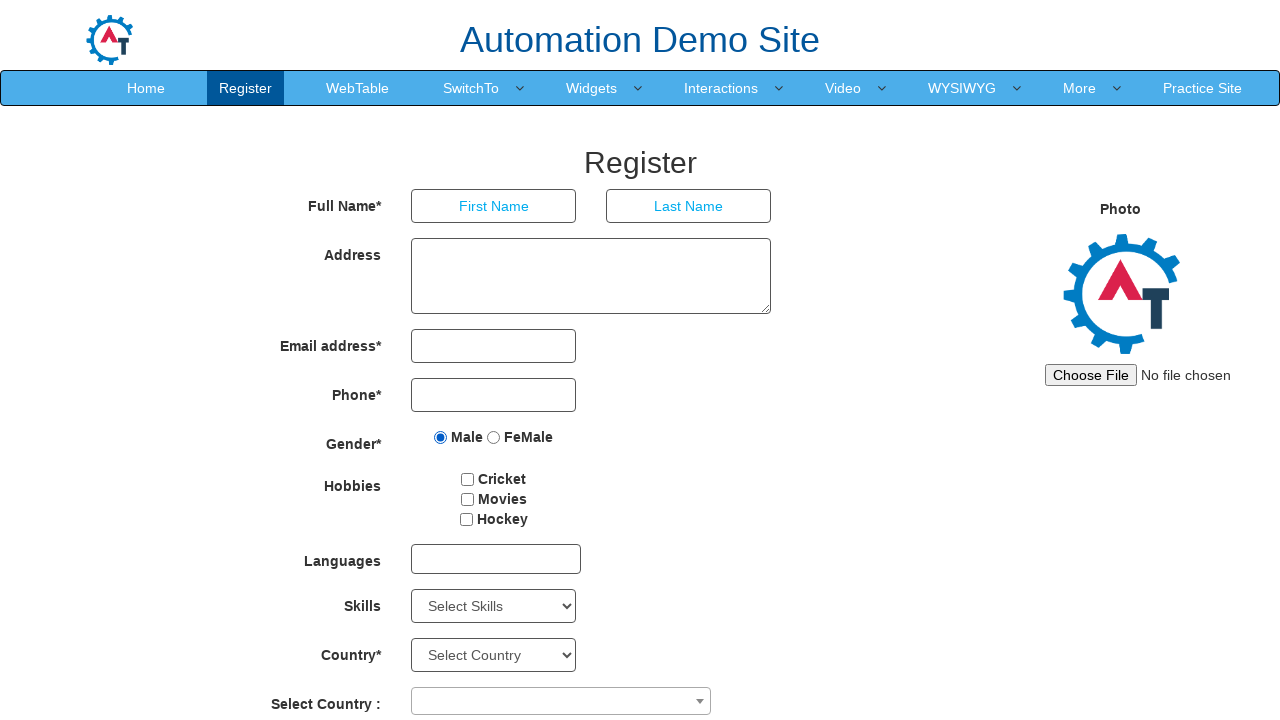